Tests that toggle-all checkbox state updates when individual items are completed or cleared

Starting URL: https://demo.playwright.dev/todomvc

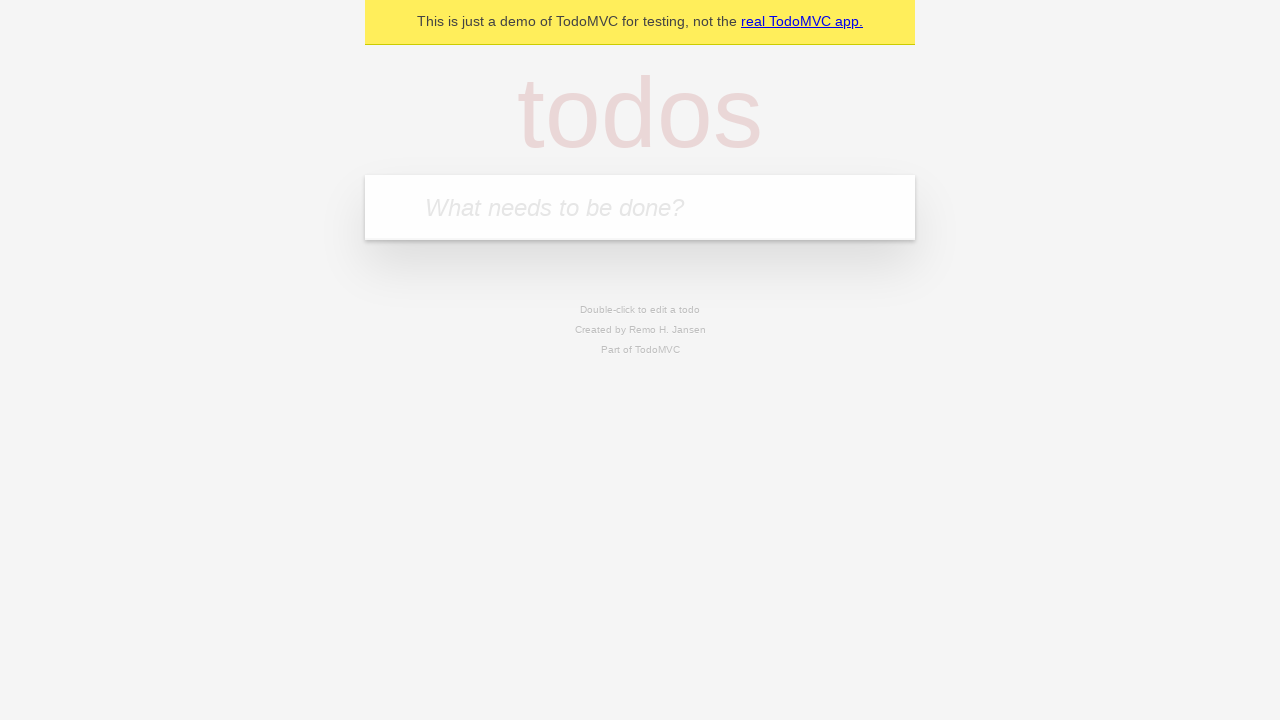

Filled new todo input with 'buy some cheese' on .new-todo
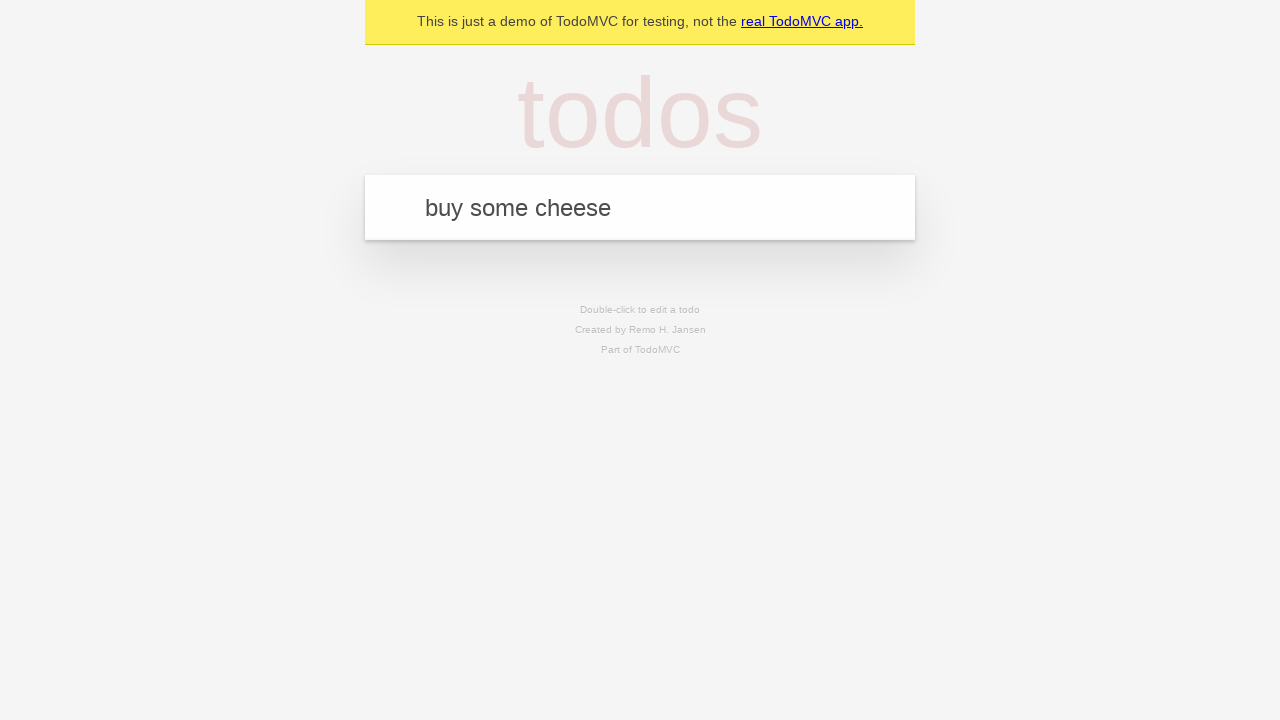

Pressed Enter to add first todo on .new-todo
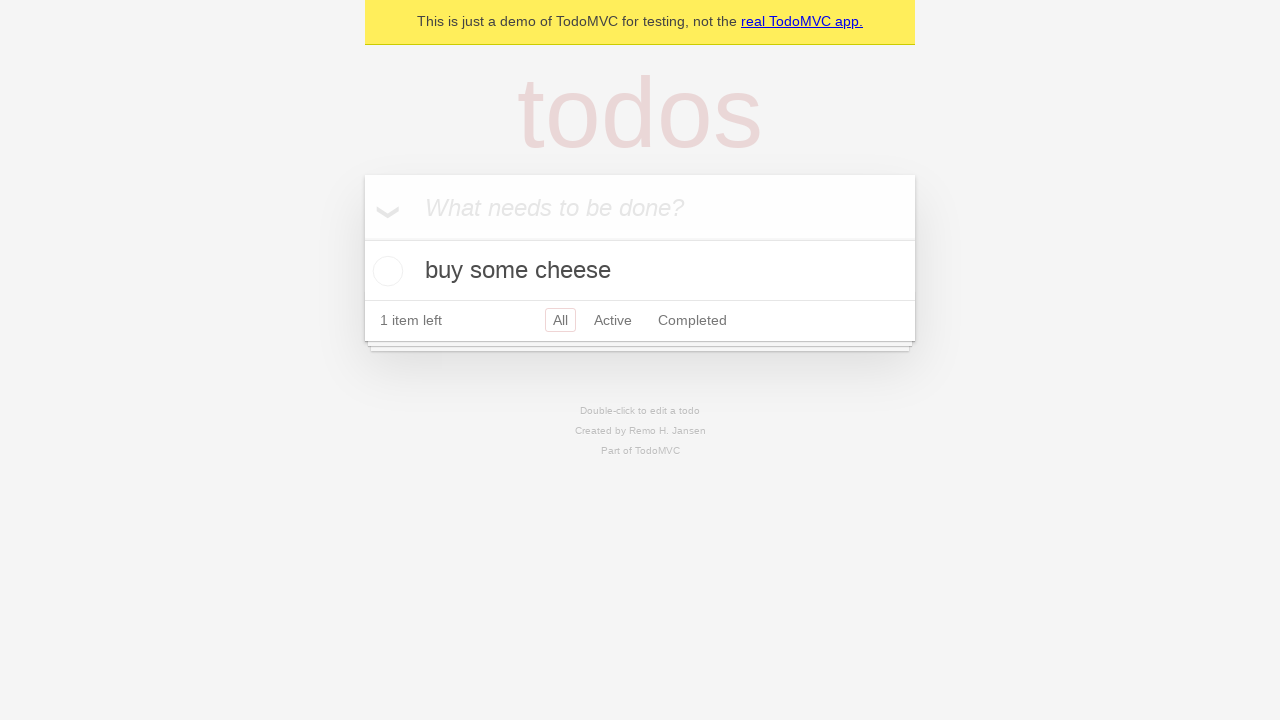

Filled new todo input with 'feed the cat' on .new-todo
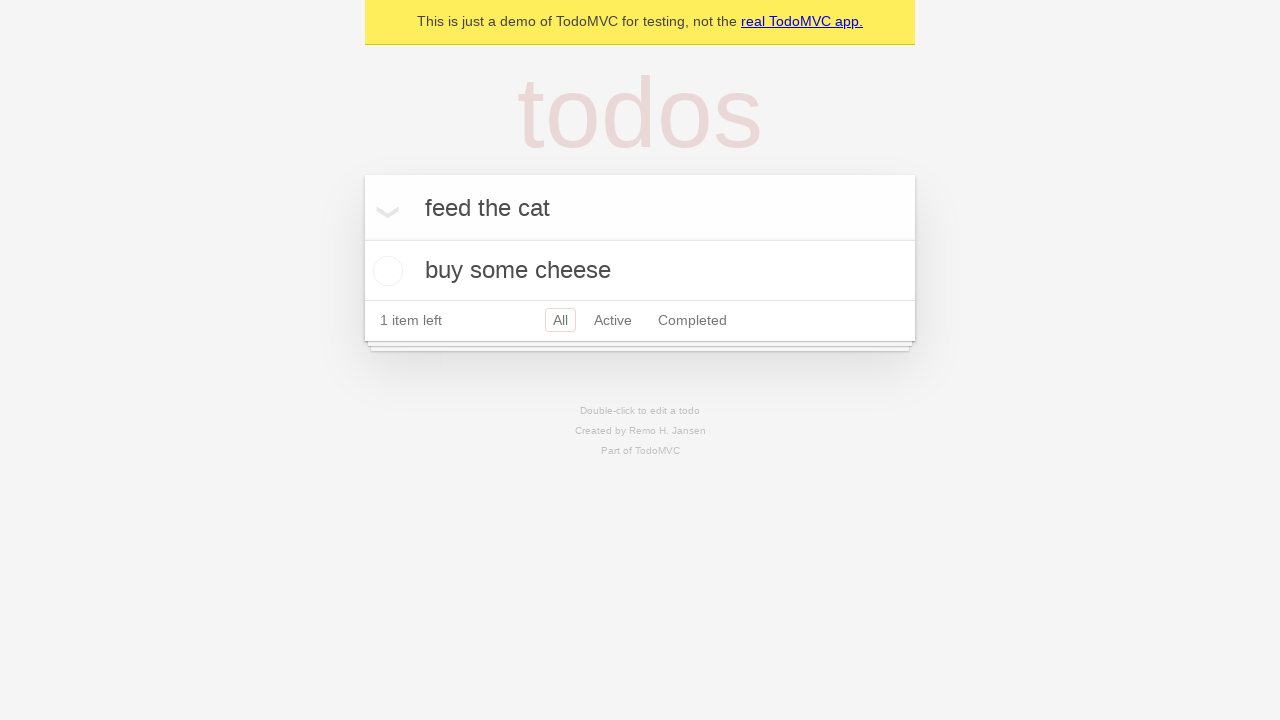

Pressed Enter to add second todo on .new-todo
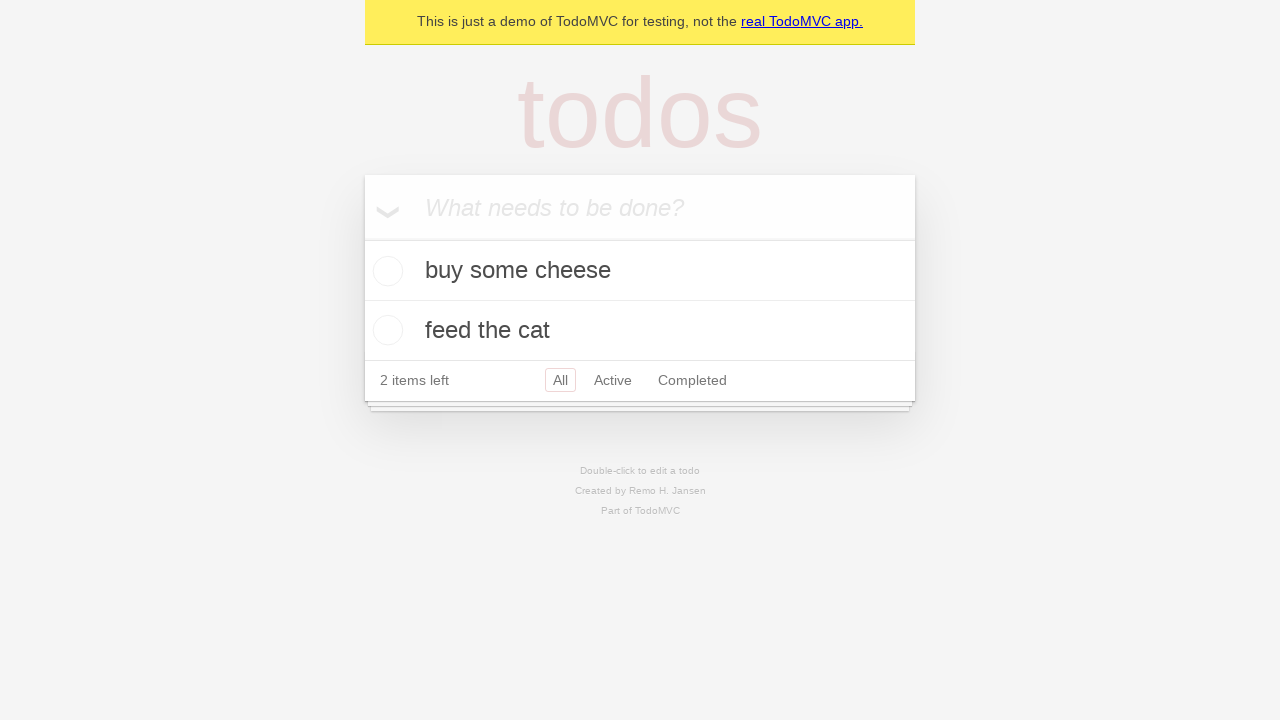

Filled new todo input with 'book a doctors appointment' on .new-todo
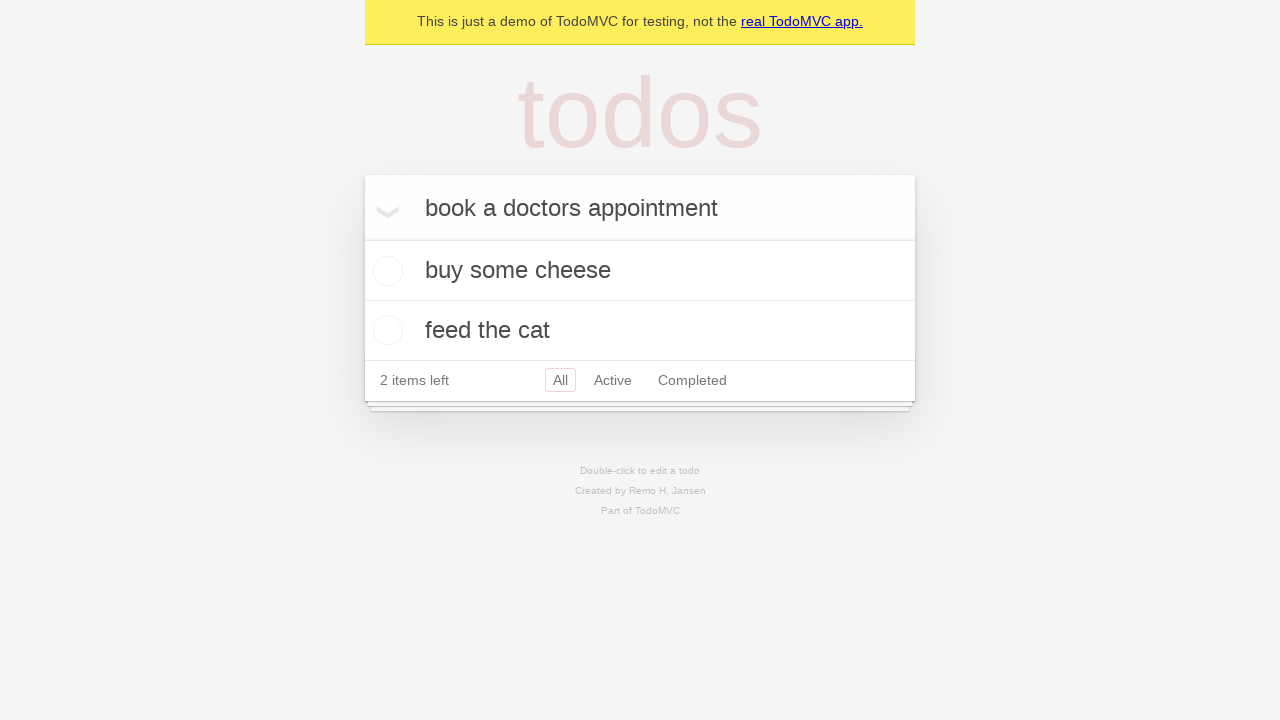

Pressed Enter to add third todo on .new-todo
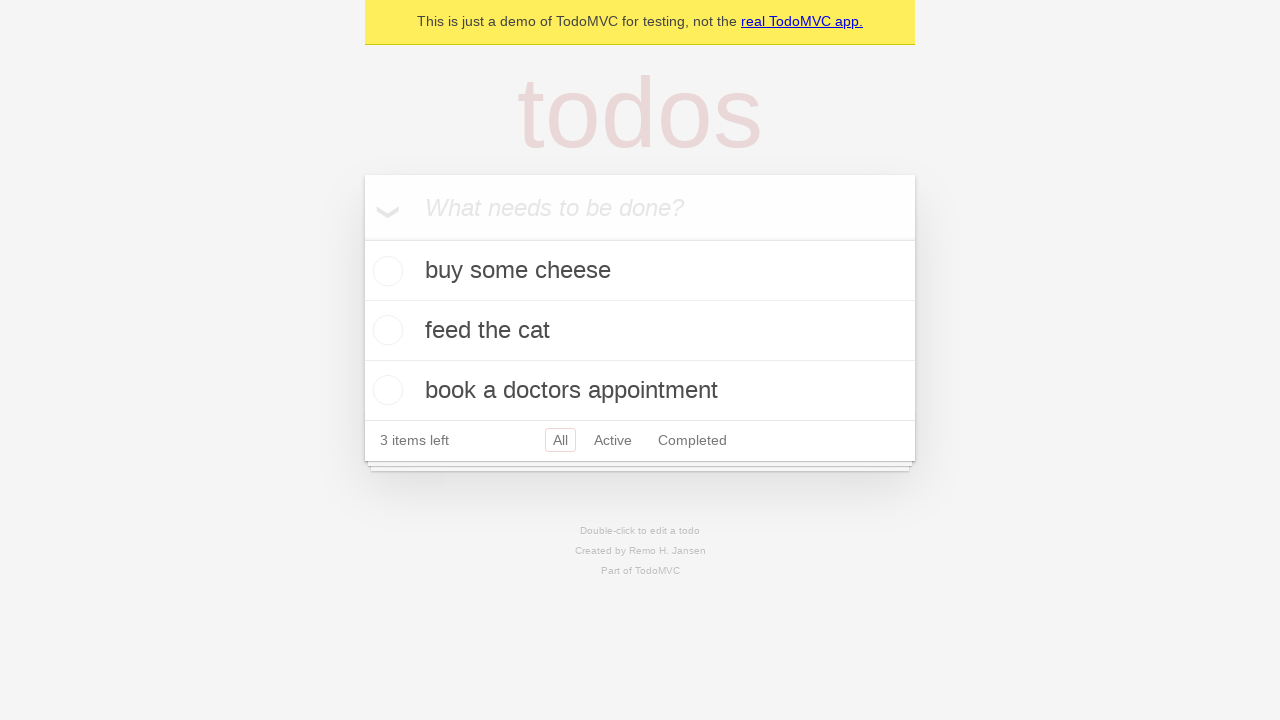

Checked toggle-all checkbox to complete all todos at (362, 238) on .toggle-all
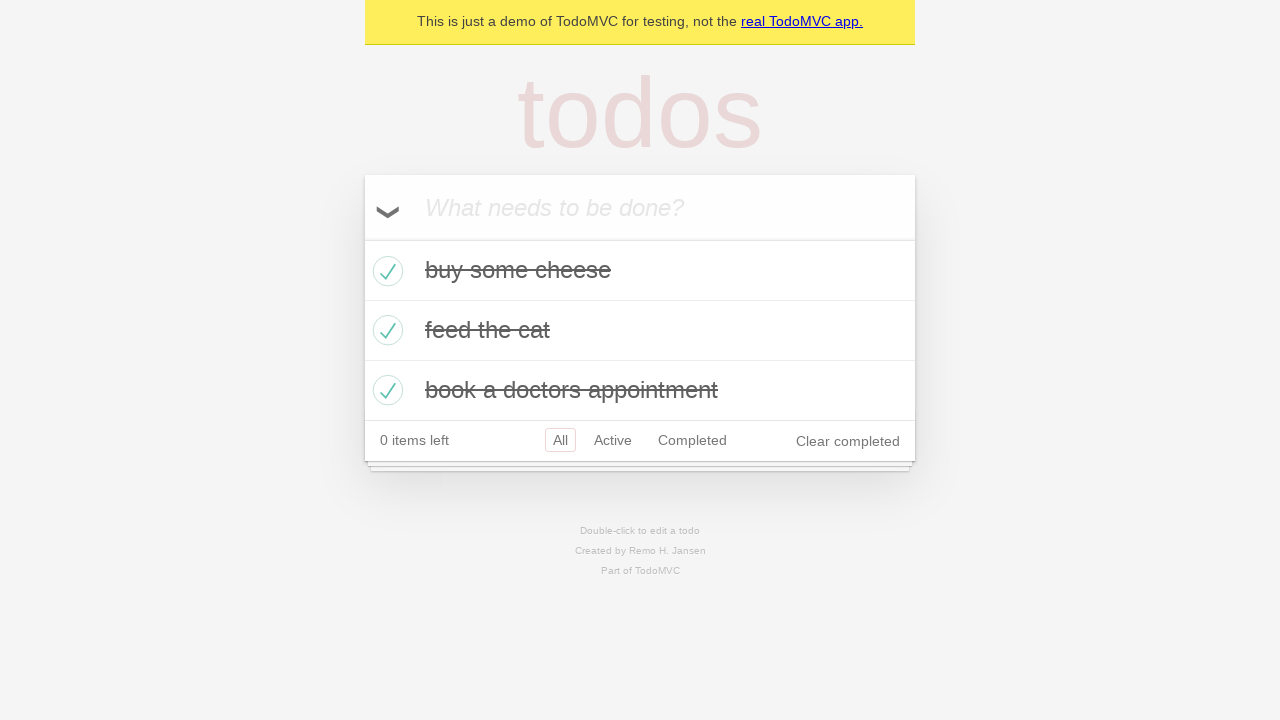

Unchecked first todo to mark it incomplete at (385, 271) on .todo-list li >> nth=0 >> .toggle
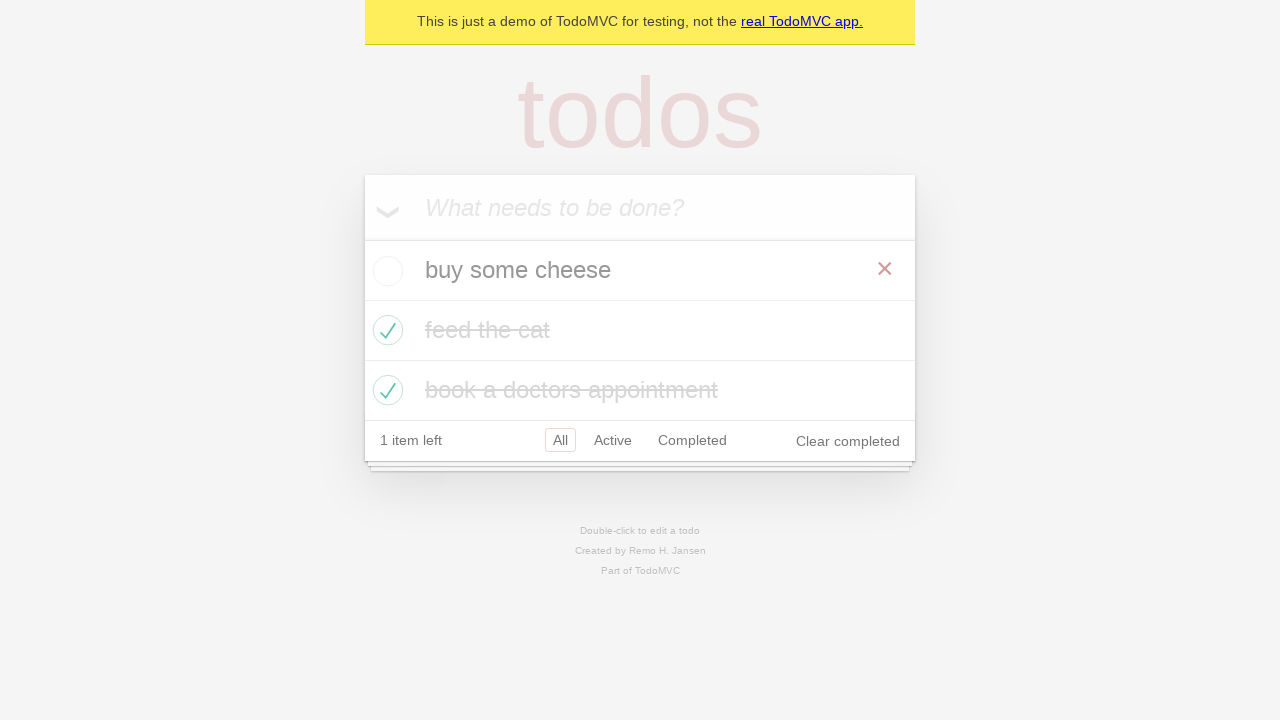

Checked first todo again to mark it complete at (385, 271) on .todo-list li >> nth=0 >> .toggle
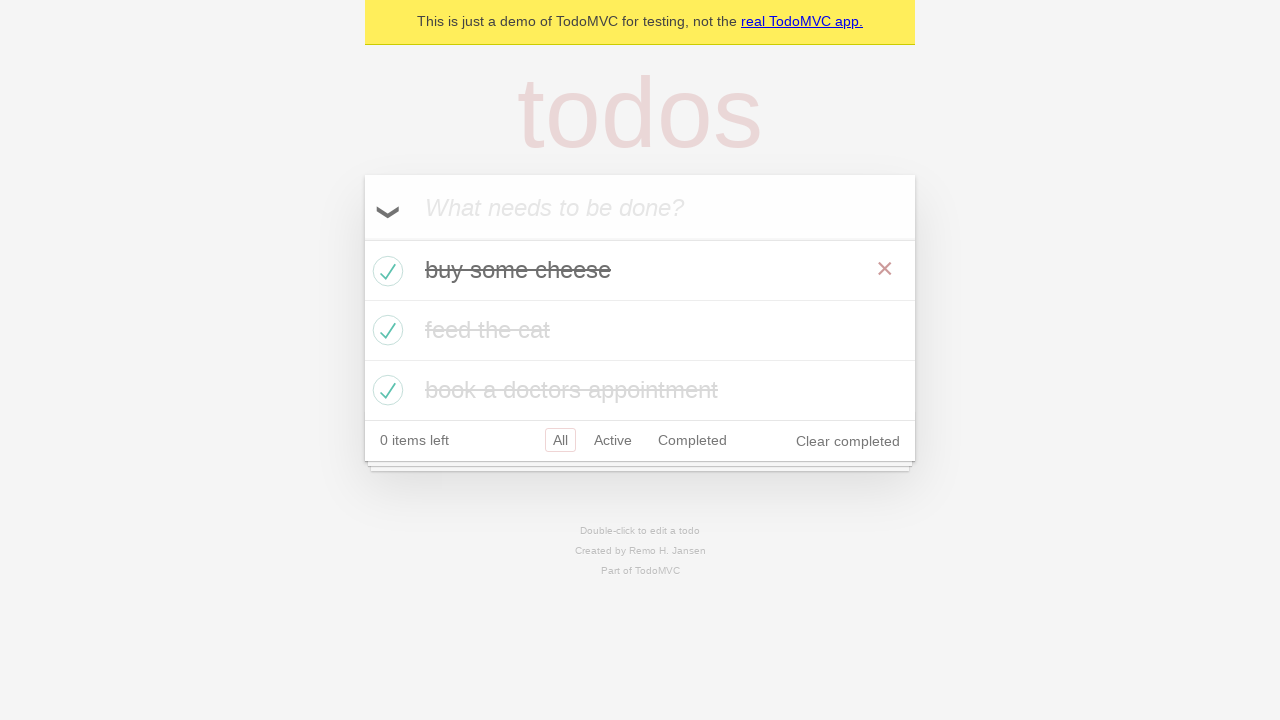

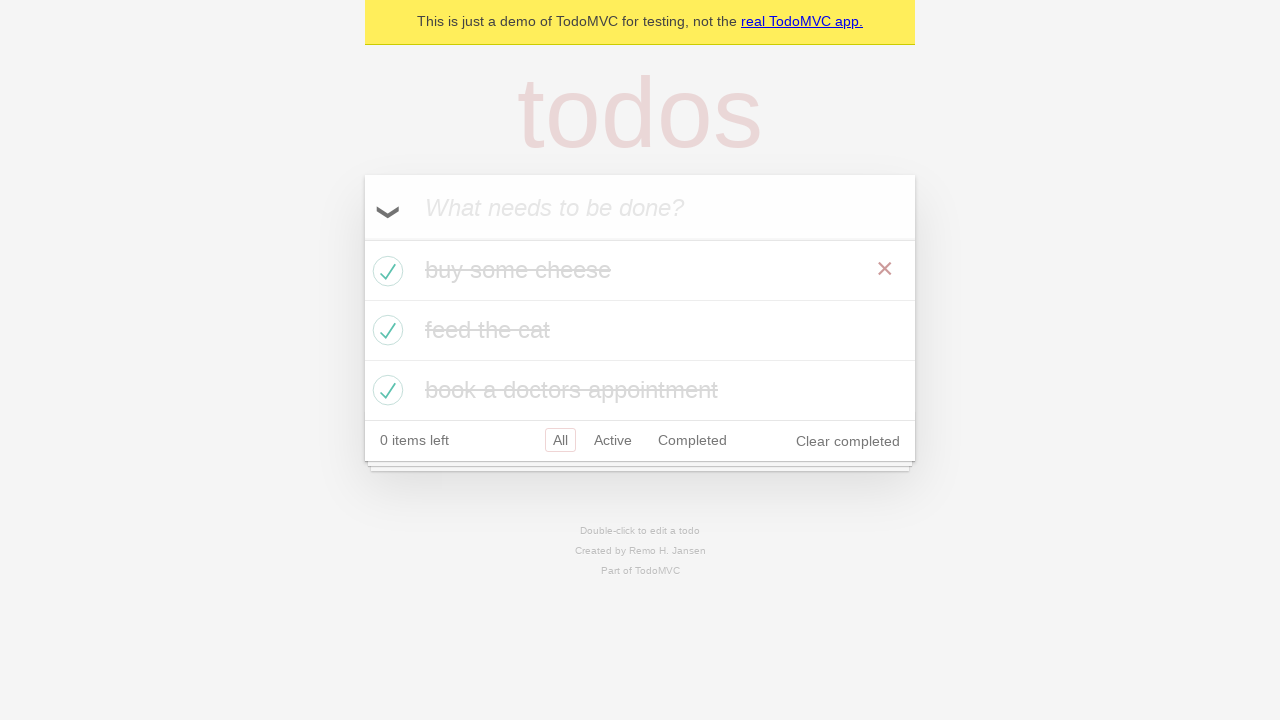